Tests hover menu navigation on jQuery UI website by hovering over multiple menu items in sequence and clicking the final item

Starting URL: https://jqueryui.com/

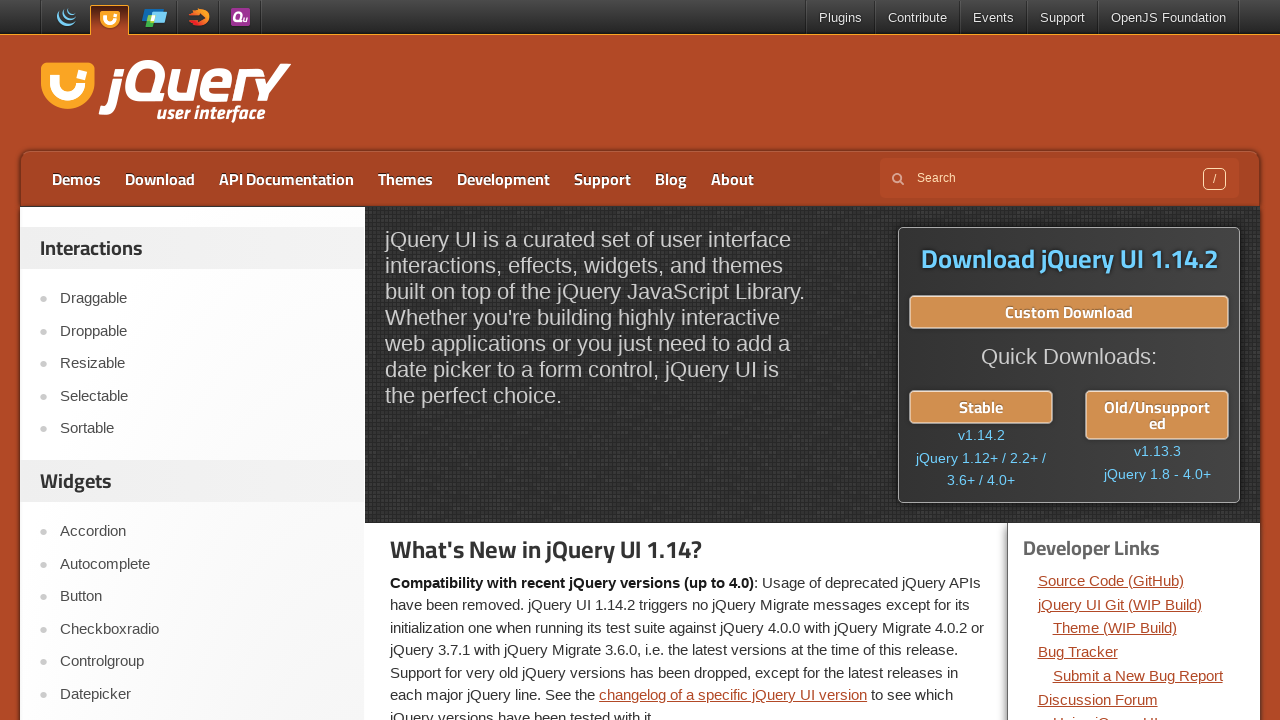

Hovered over 'Contribute' menu item at (918, 18) on text='Contribute'
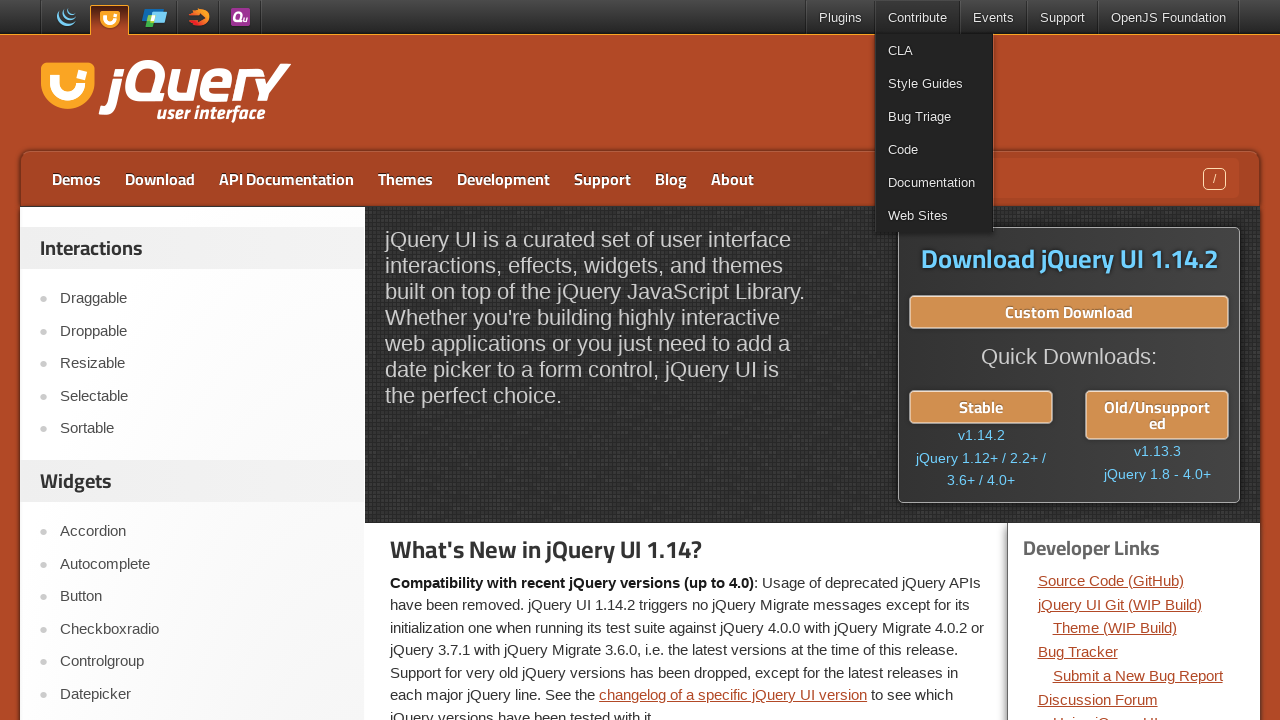

Hovered over 'CLA' menu item at (934, 50) on text='CLA'
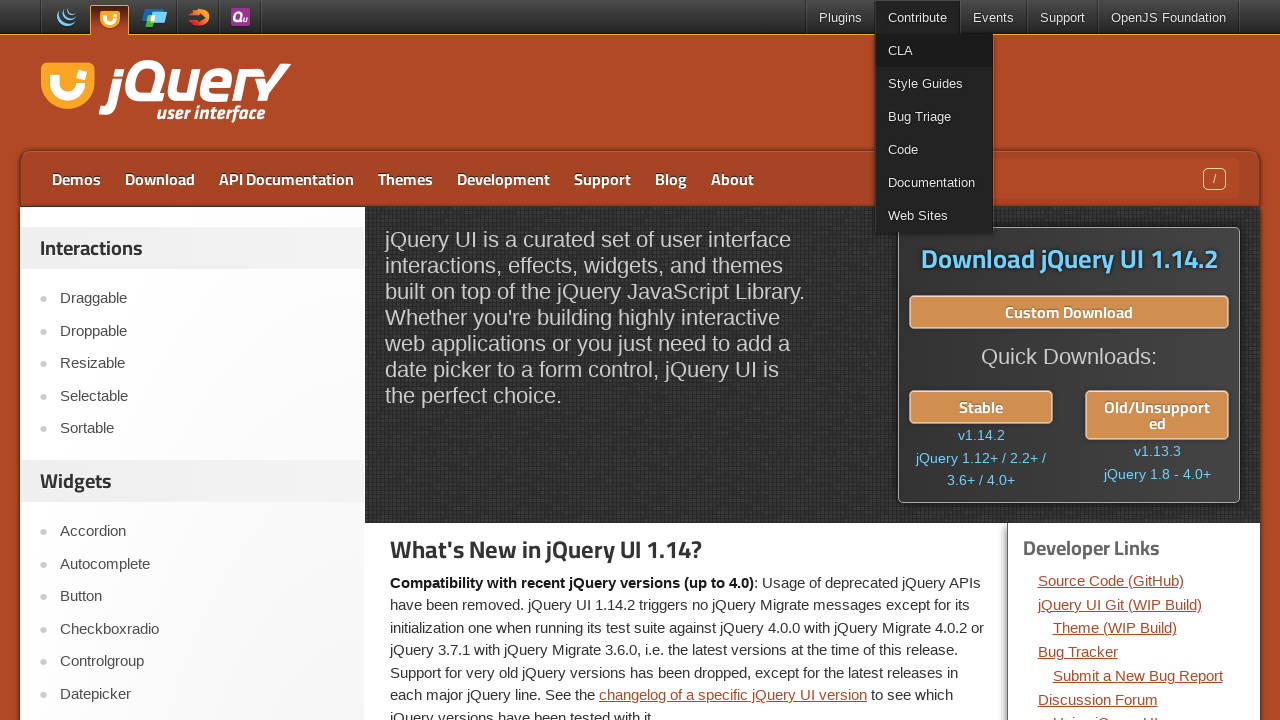

Hovered over 'Style Guides' menu item at (934, 84) on text='Style Guides'
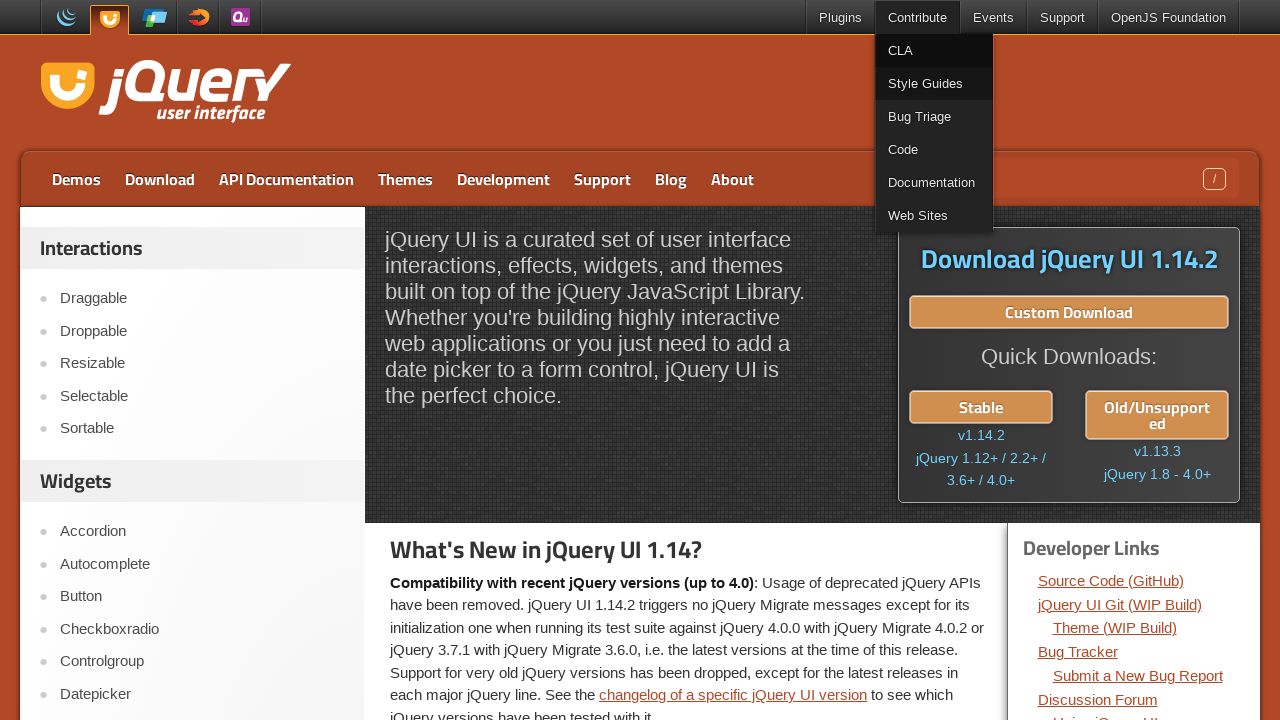

Hovered over 'Bug Triage' menu item at (934, 116) on text='Bug Triage'
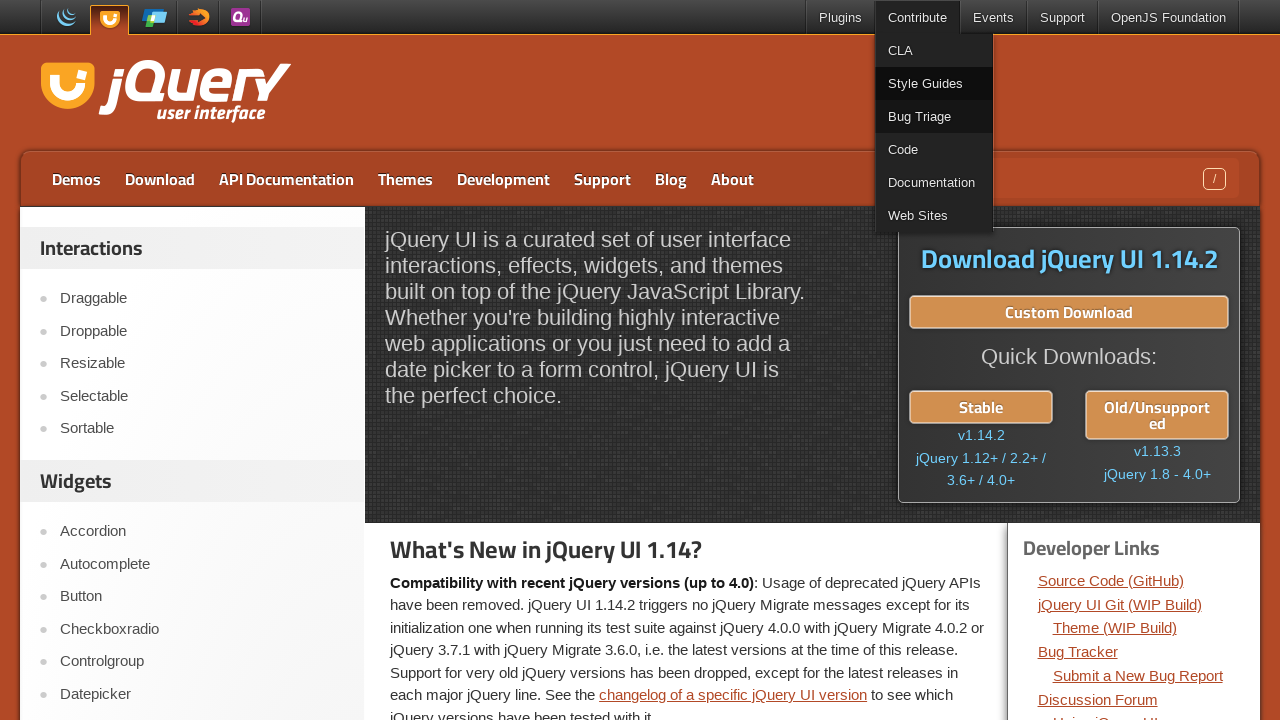

Clicked 'Bug Triage' menu item at (934, 116) on text='Bug Triage'
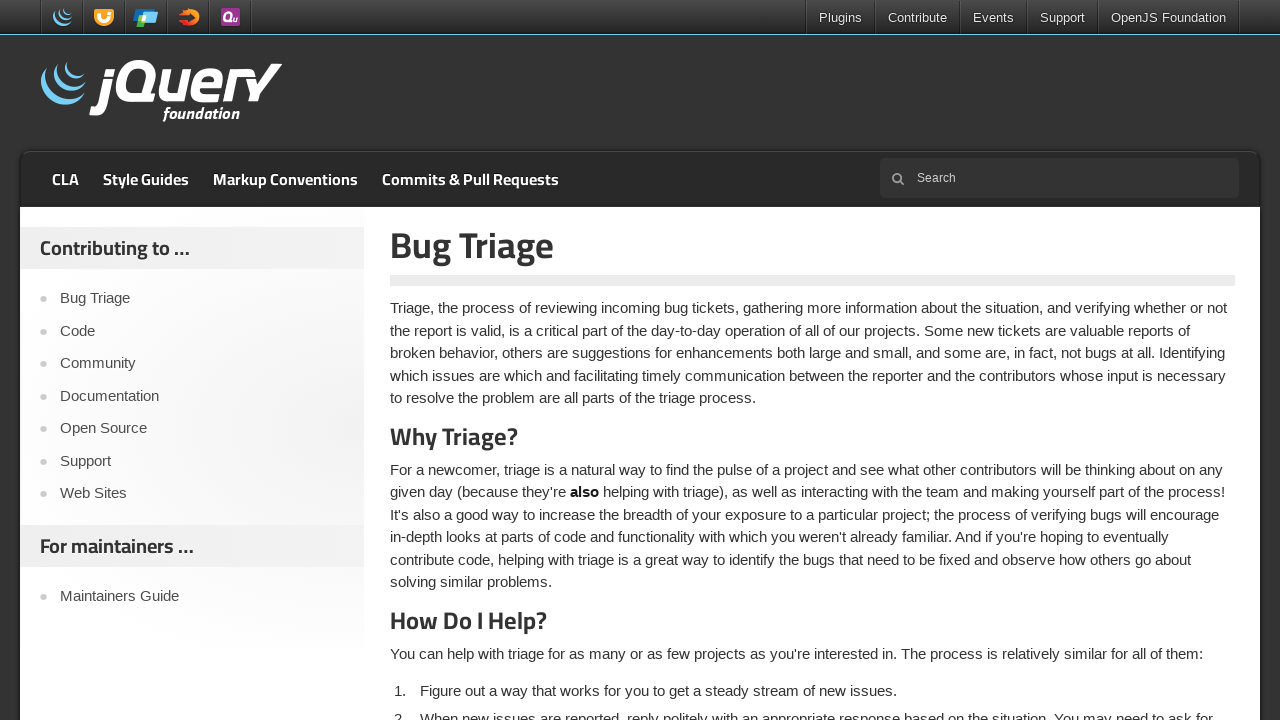

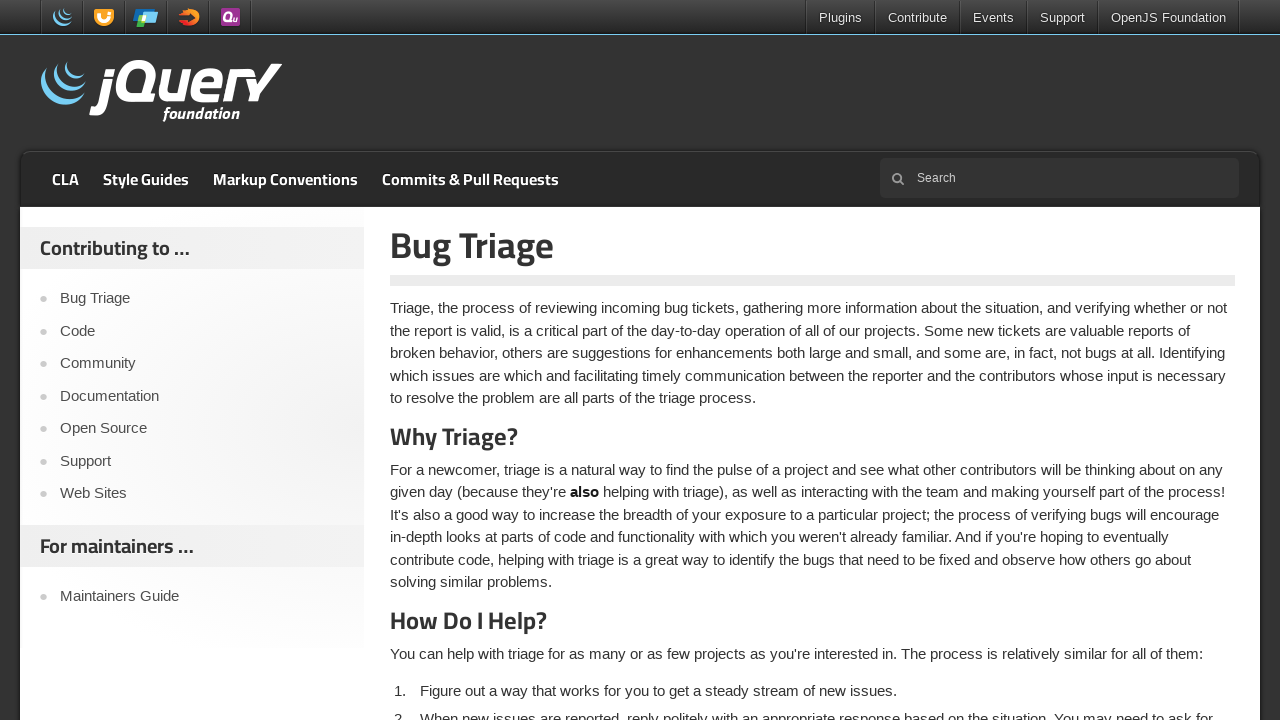